Tests the book search functionality by searching for books by book name "Learning" and verifying the search results contain matching records

Starting URL: https://demoqa.com/books

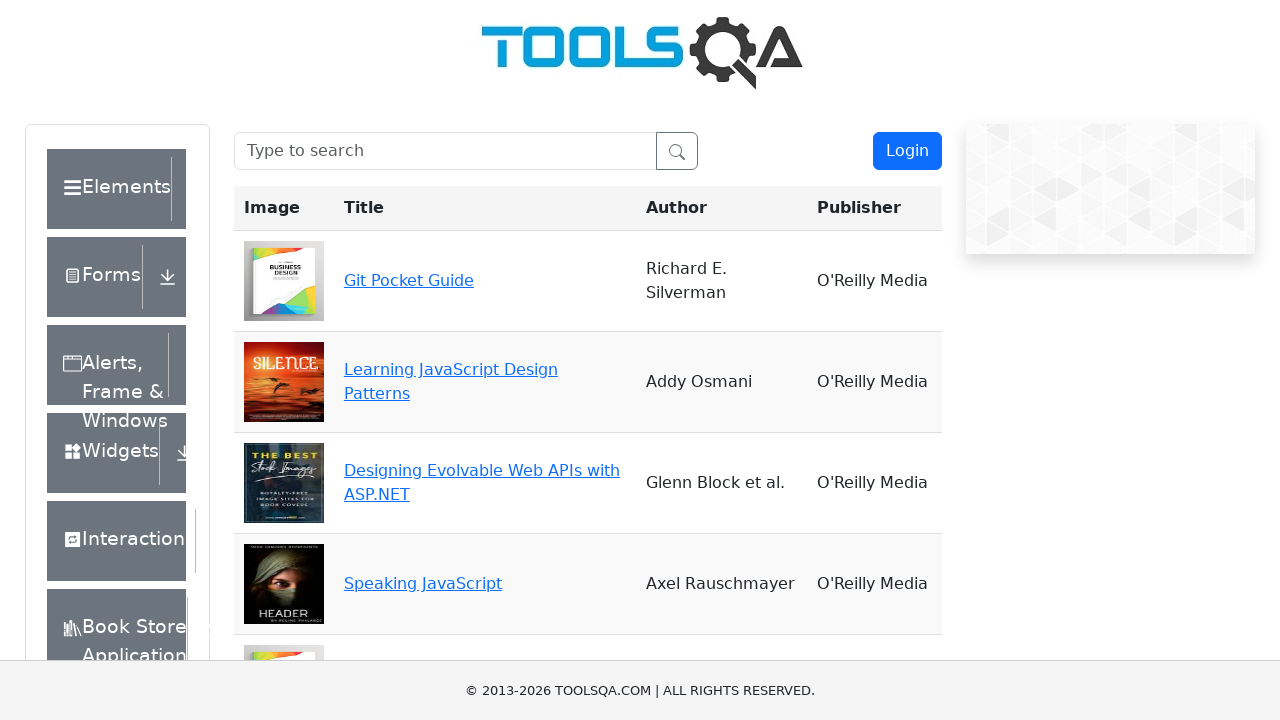

Filled search box with 'Learning' on #searchBox
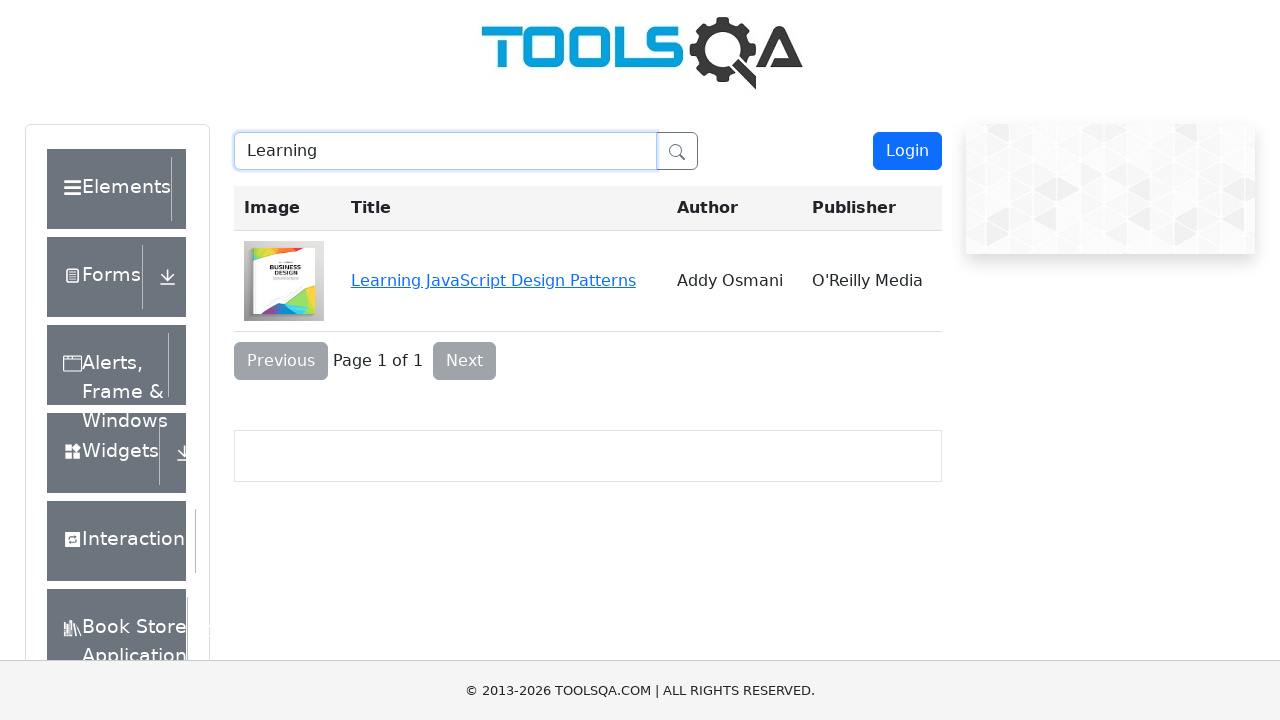

Search results loaded with books containing 'Learning' in title
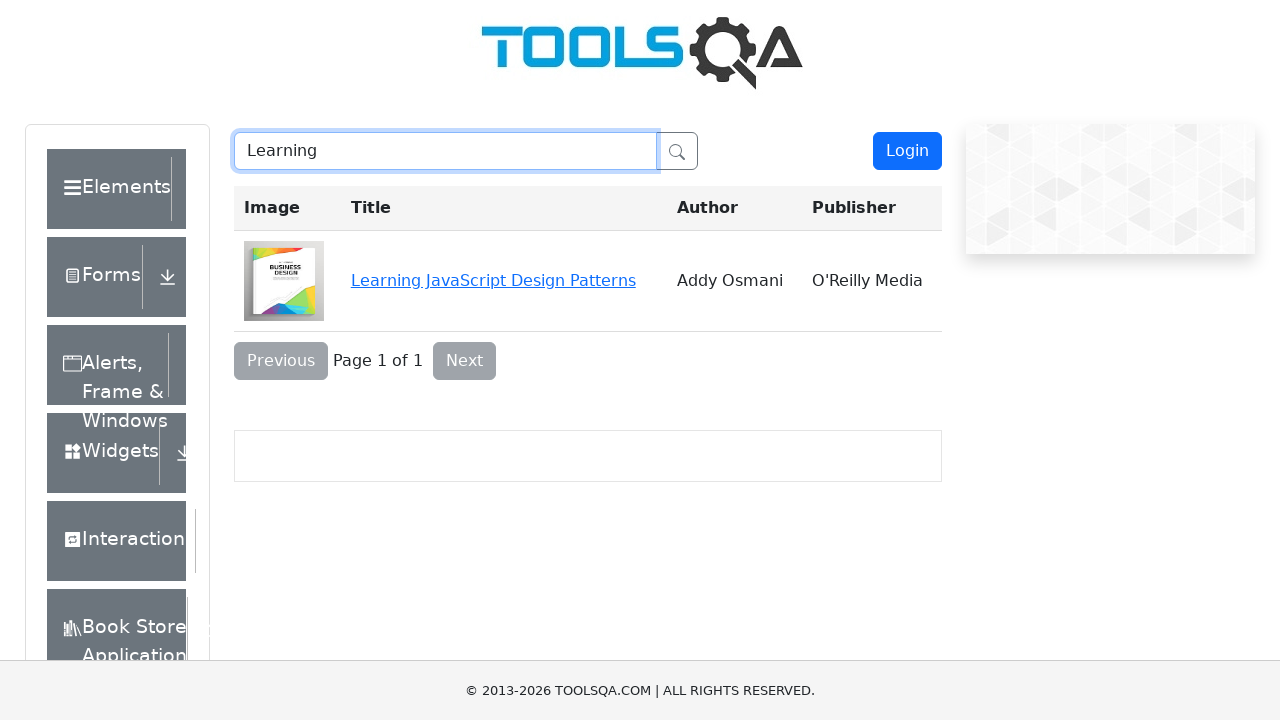

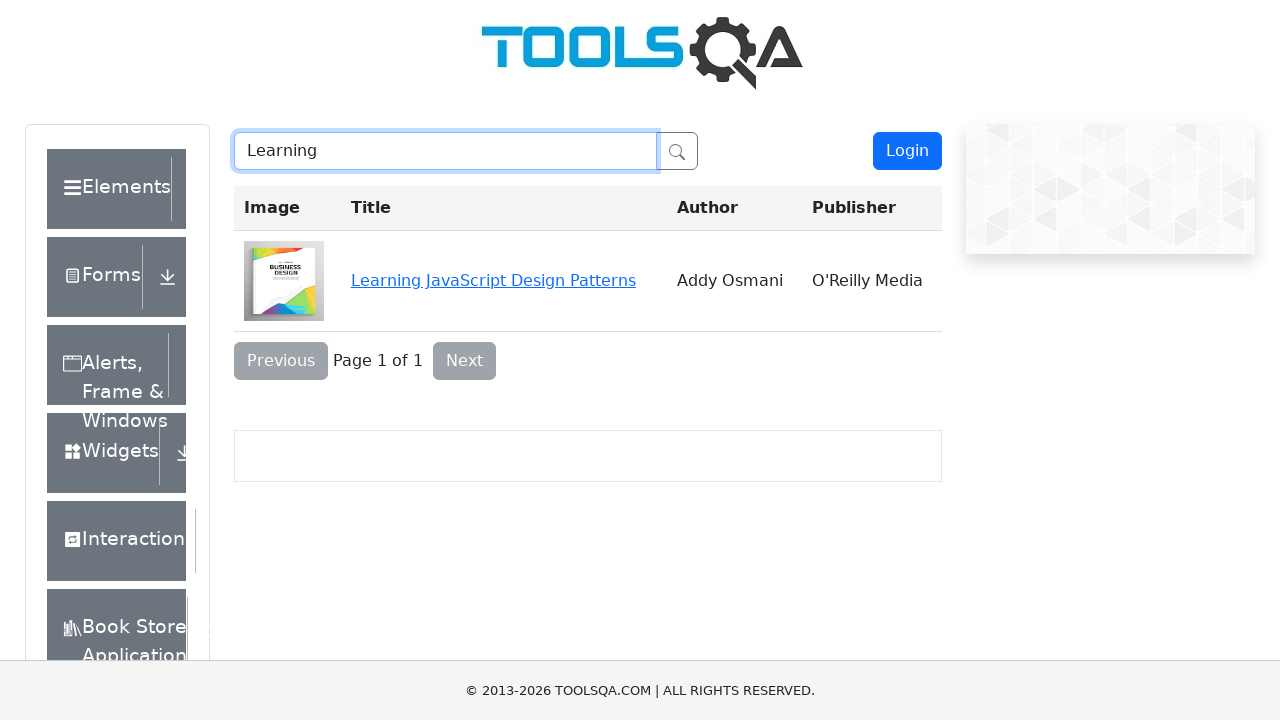